Checks if an input element is displayed on the page by verifying its visibility status

Starting URL: https://www.selenium.dev/selenium/web/inputs.html

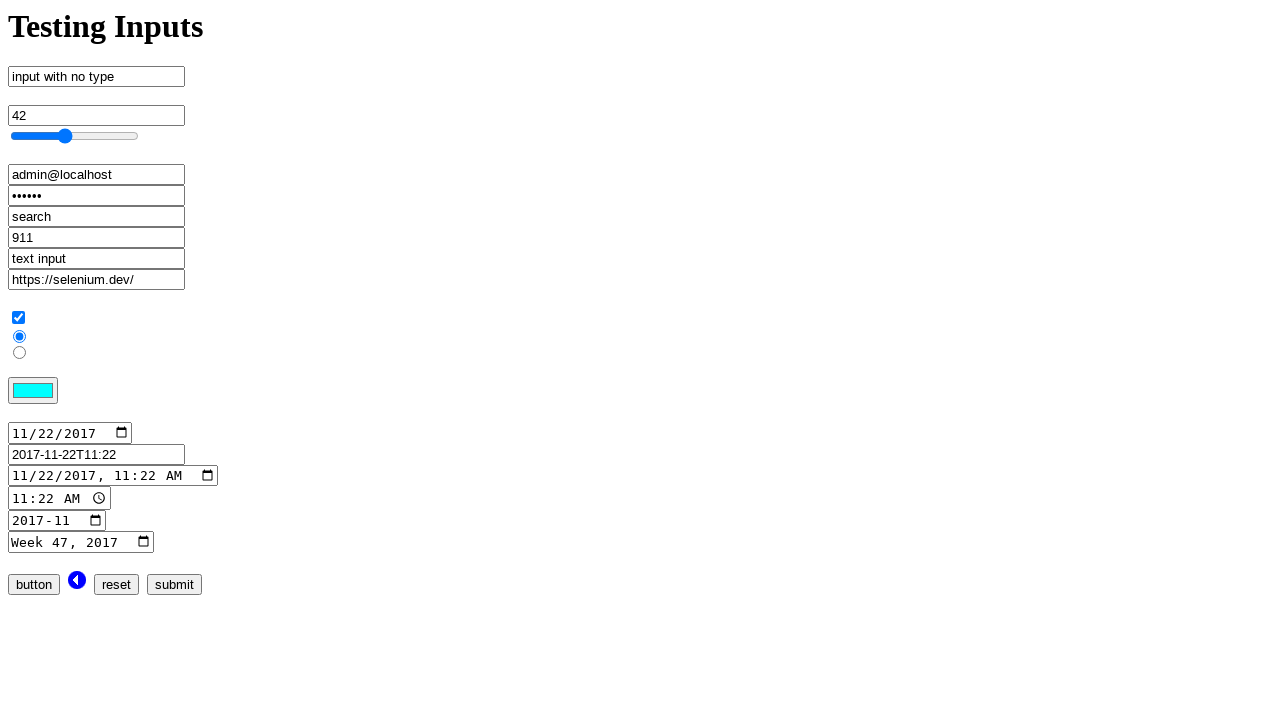

Navigated to inputs.html page
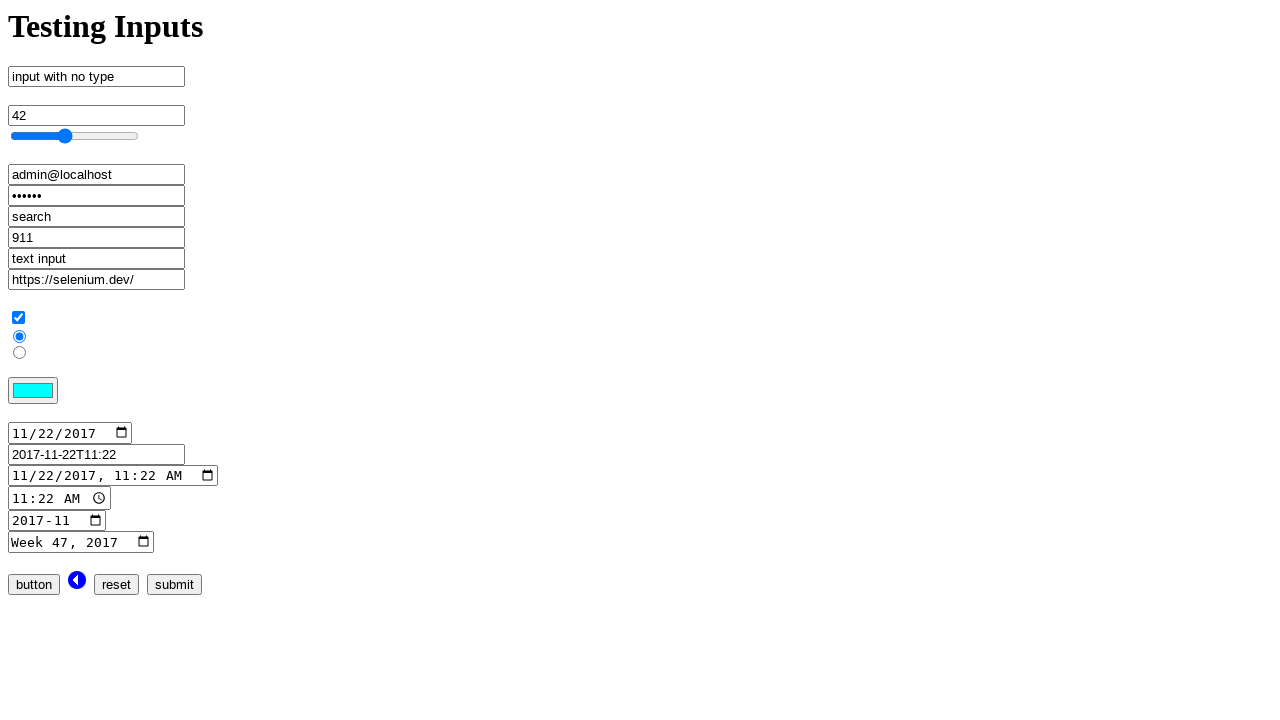

Located input element with name 'no_type'
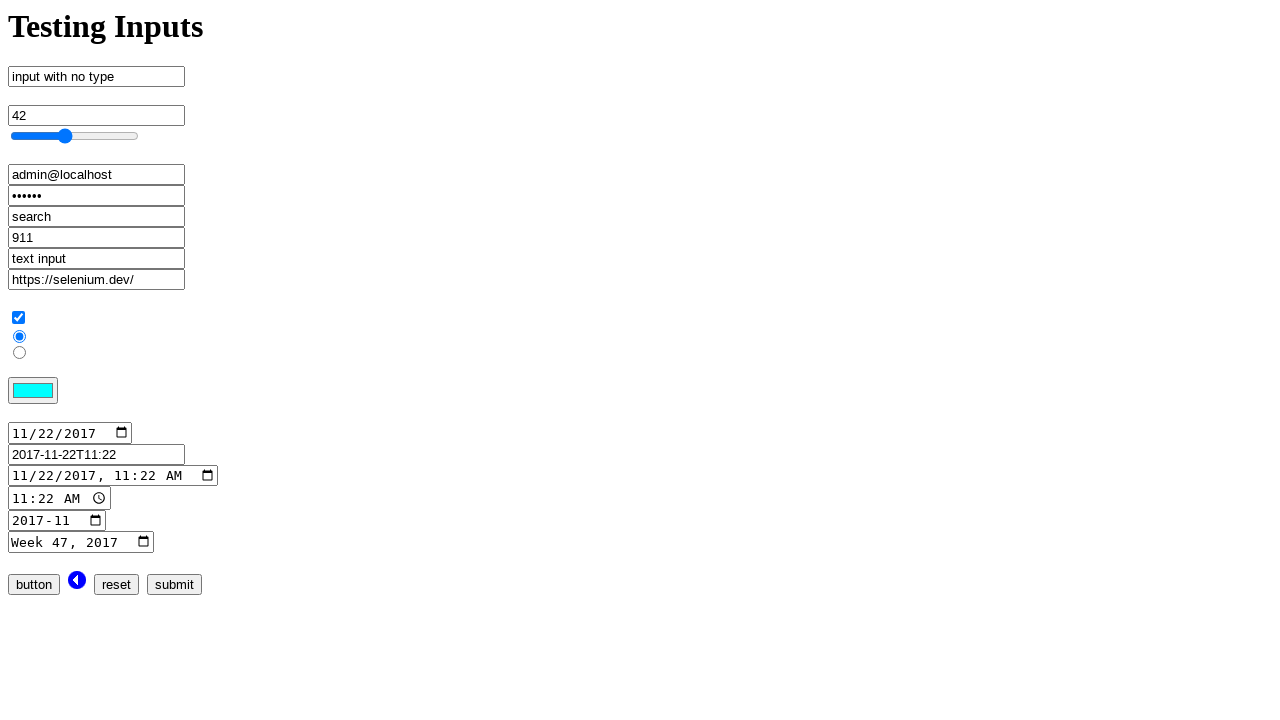

Verified element visibility status: True
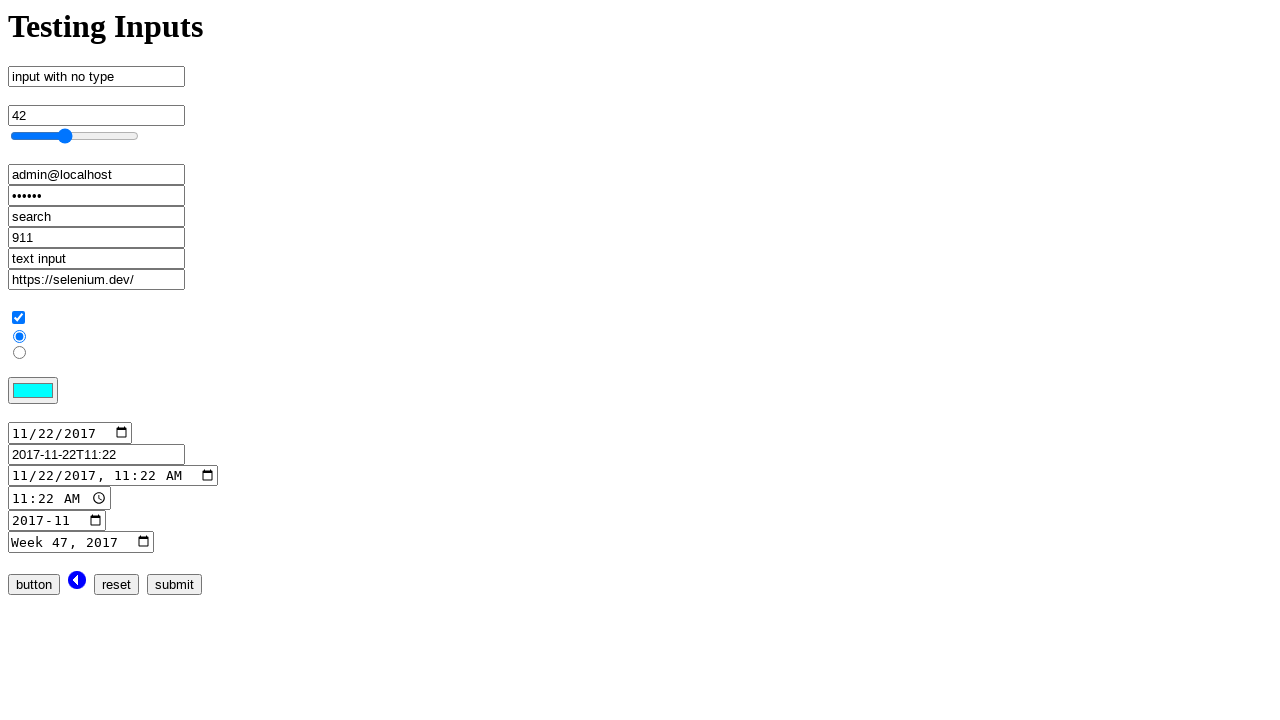

Printed element display status: True
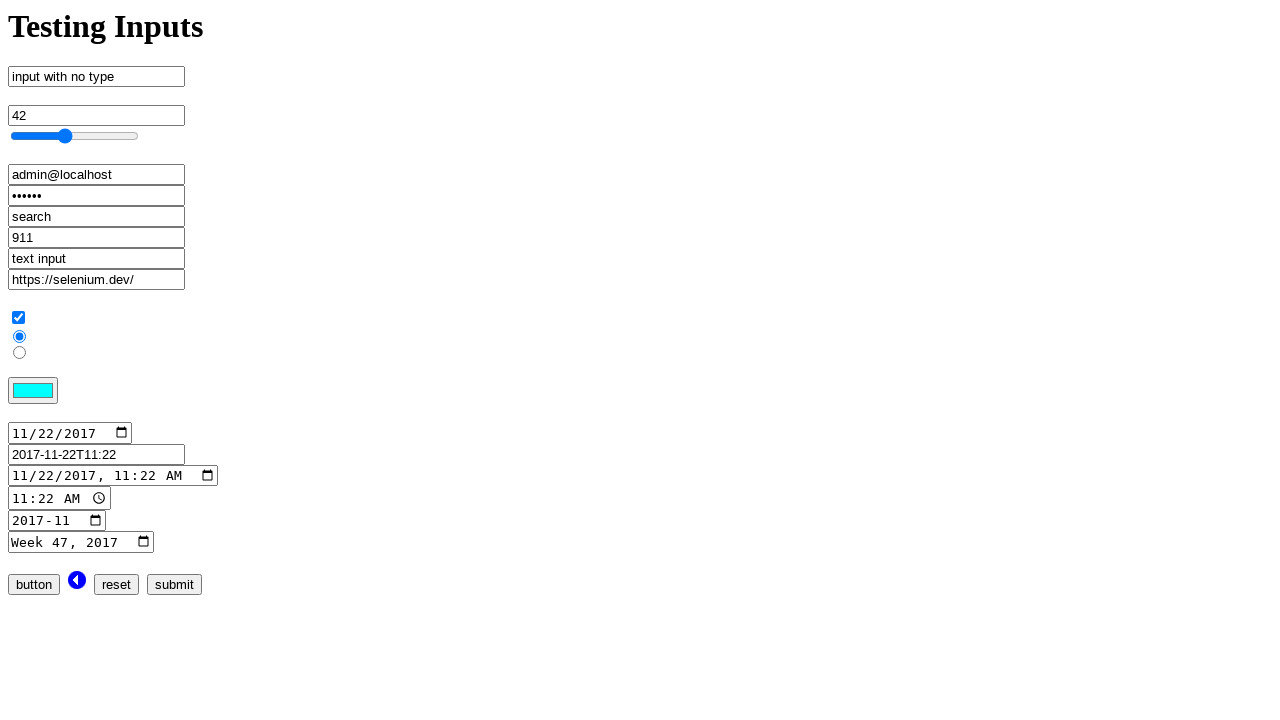

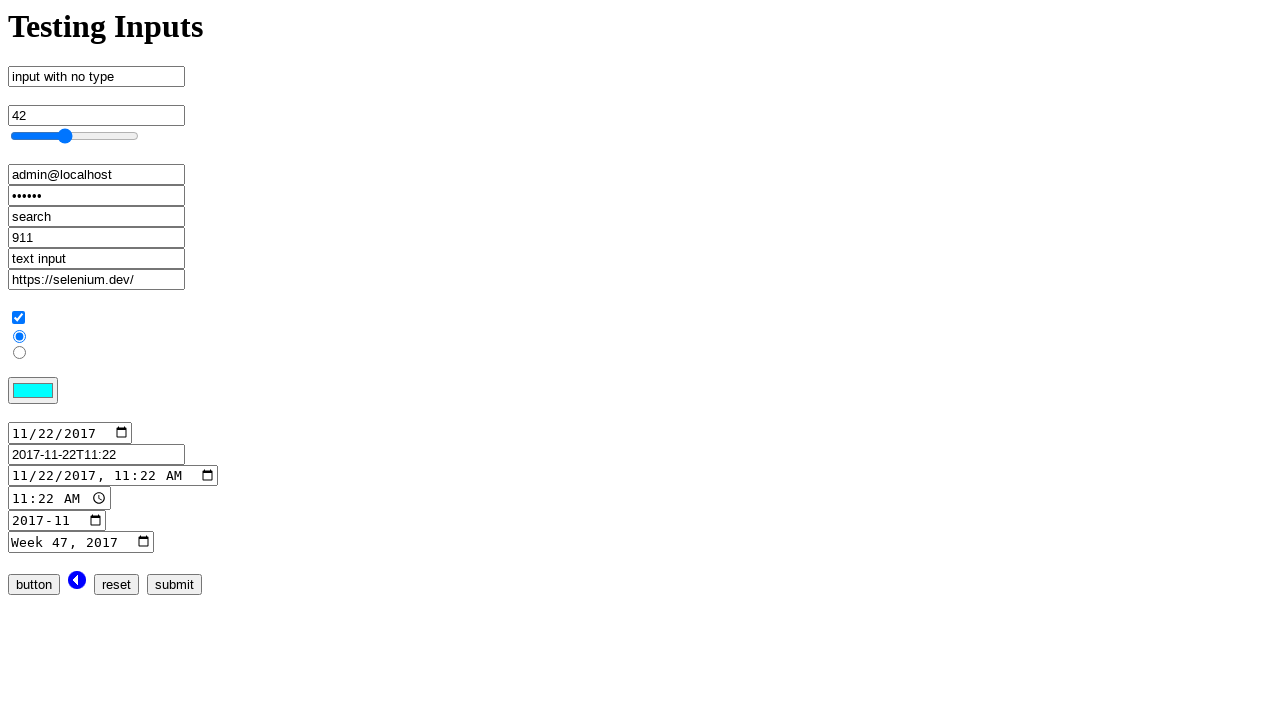